Tests Bootstrap dropdown functionality on HDFC website by clicking on a product category dropdown and selecting the "Refinance" option from the list.

Starting URL: https://www.hdfc.com/

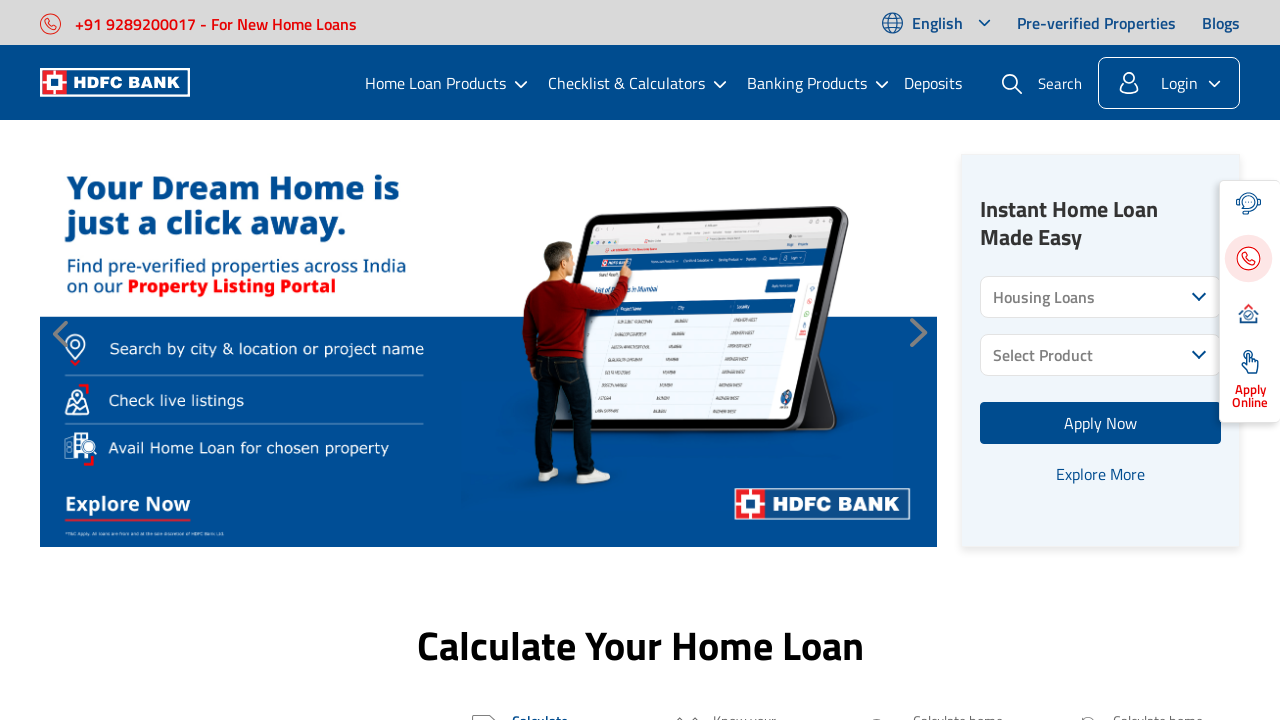

Waited for HDFC website to load completely
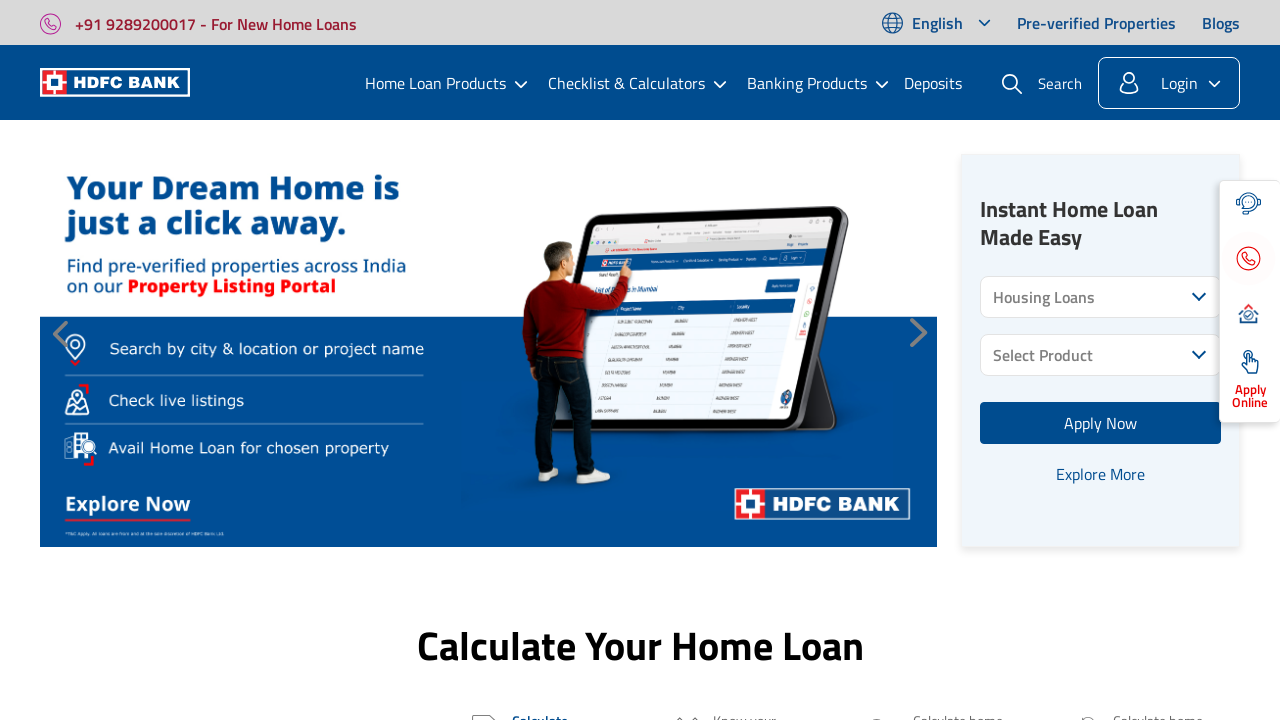

Clicked on product category dropdown to open it at (1101, 297) on div.dropdown-active-item.product-category-active
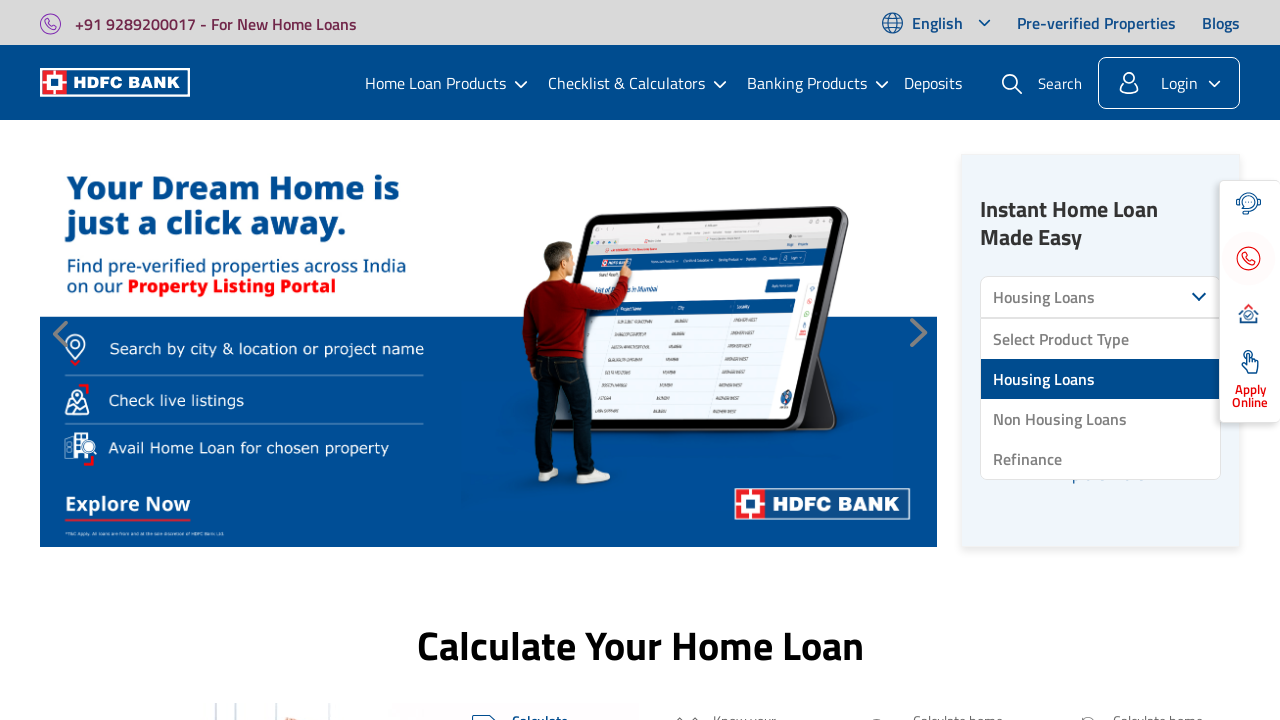

Dropdown options became visible
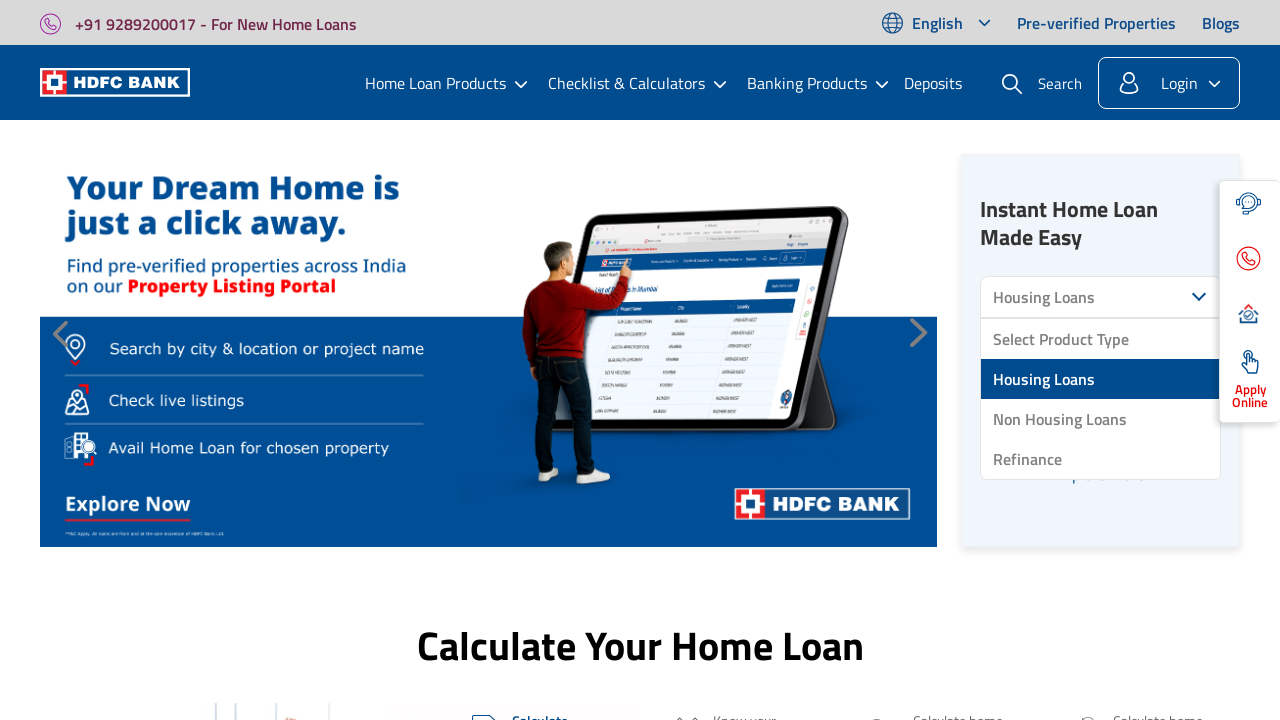

Selected 'Refinance' option from the product category dropdown at (1101, 459) on ul.product-tab-list.product-category-list.dropdown-active li:has-text('Refinance
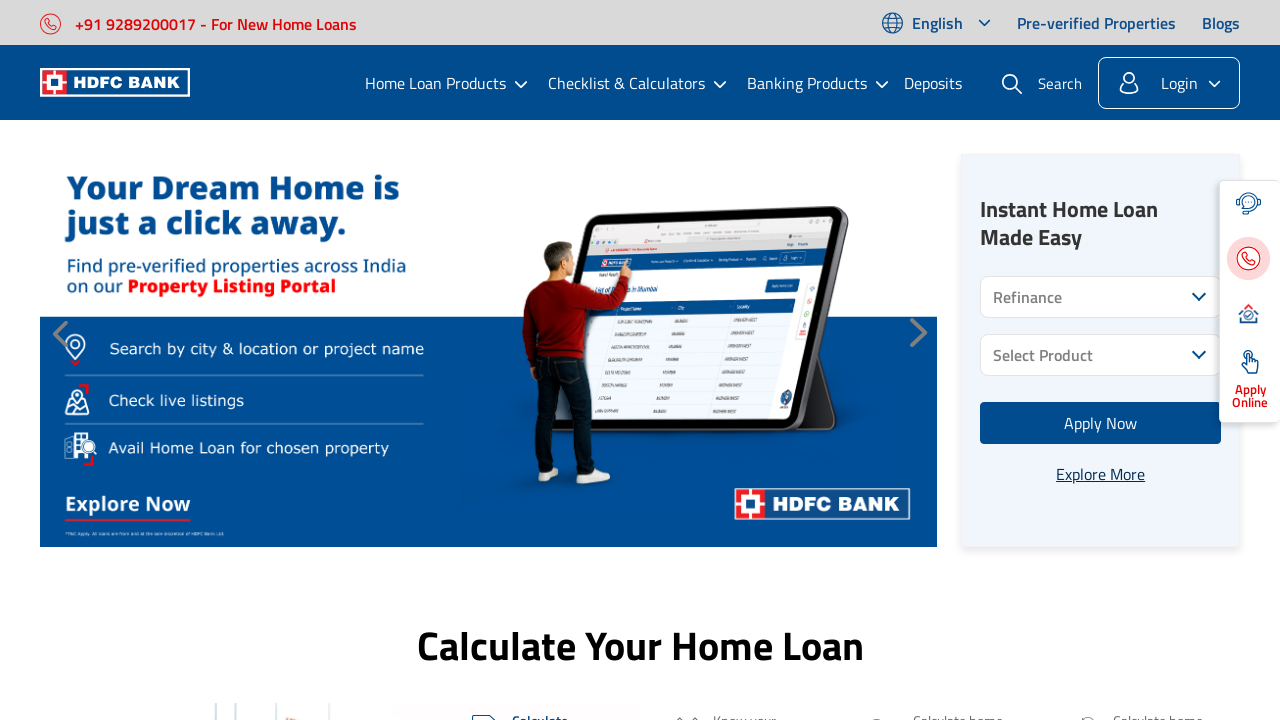

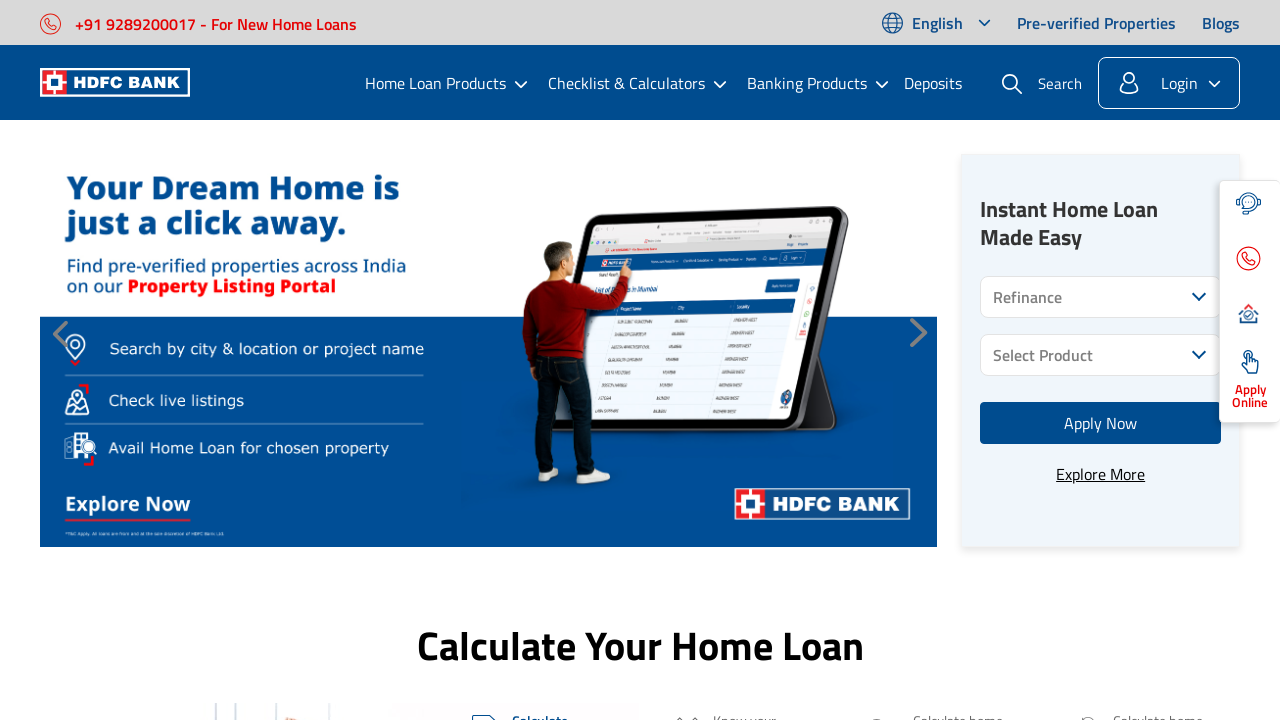